Fills out a practice registration form with user information including name, email, gender, phone number, hobbies, and address

Starting URL: https://demoqa.com/automation-practice-form

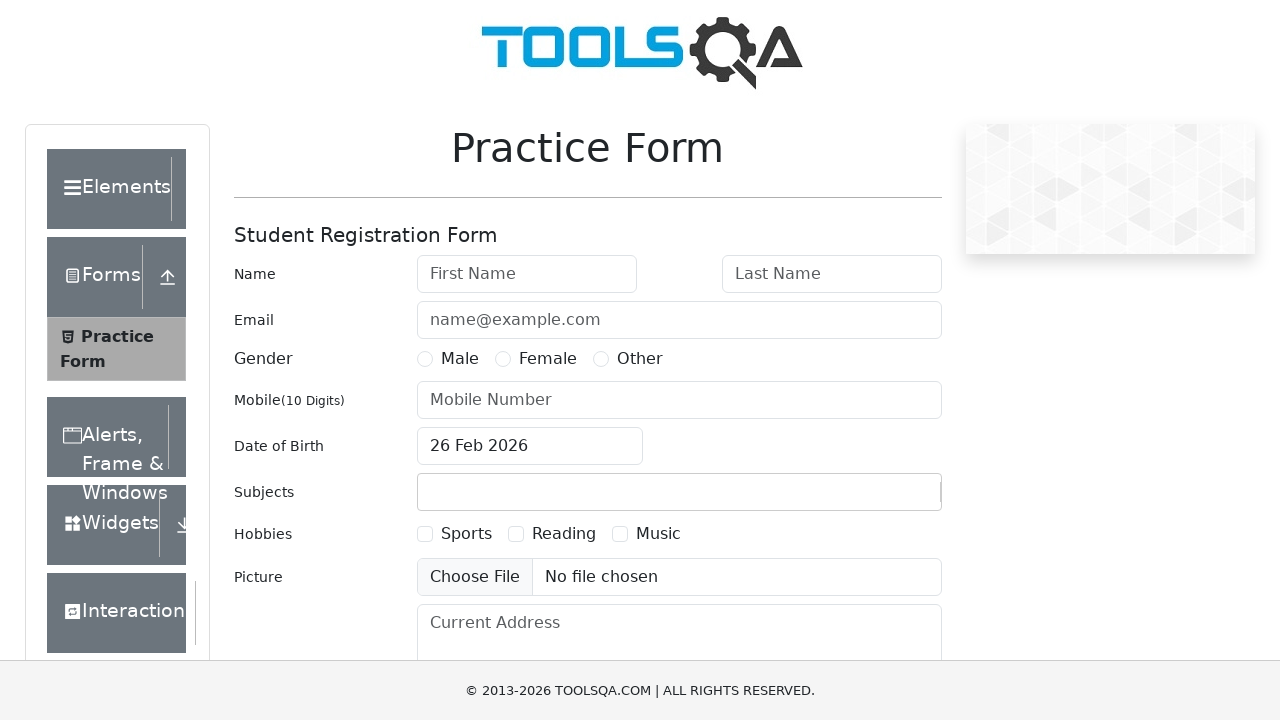

Filled first name with 'Evgeny' on #firstName
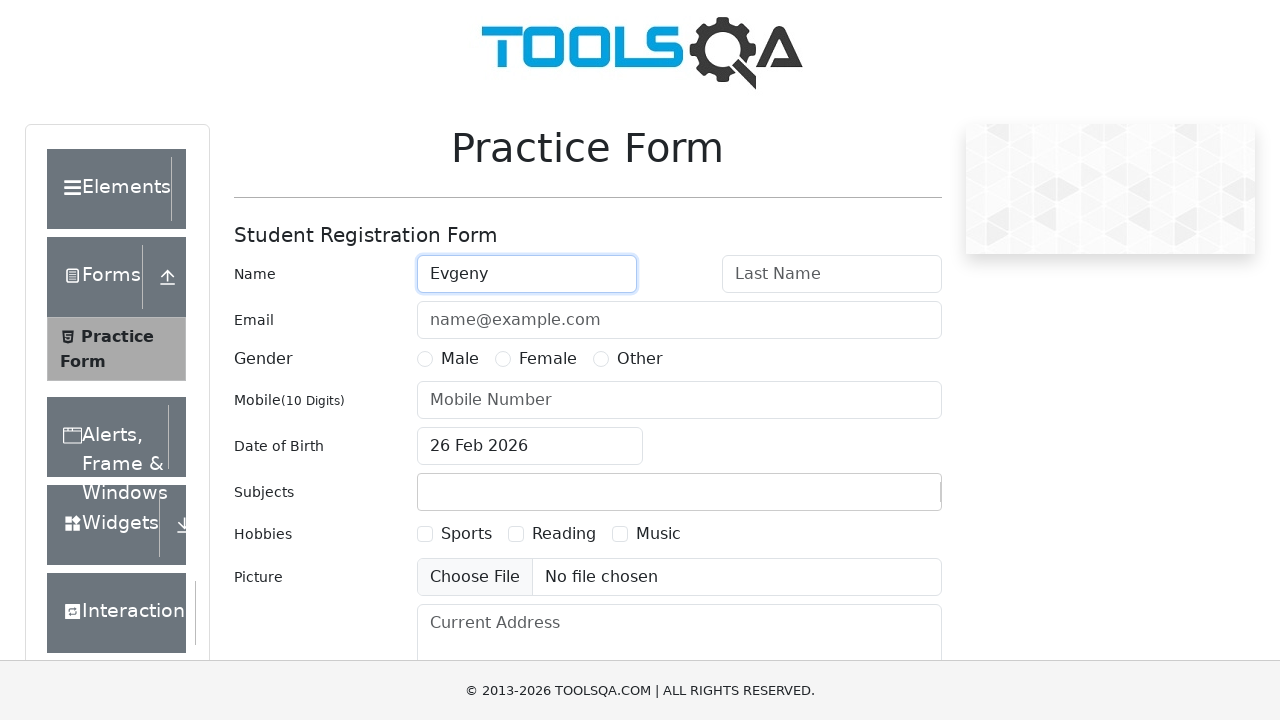

Filled last name with 'Danilov' on #lastName
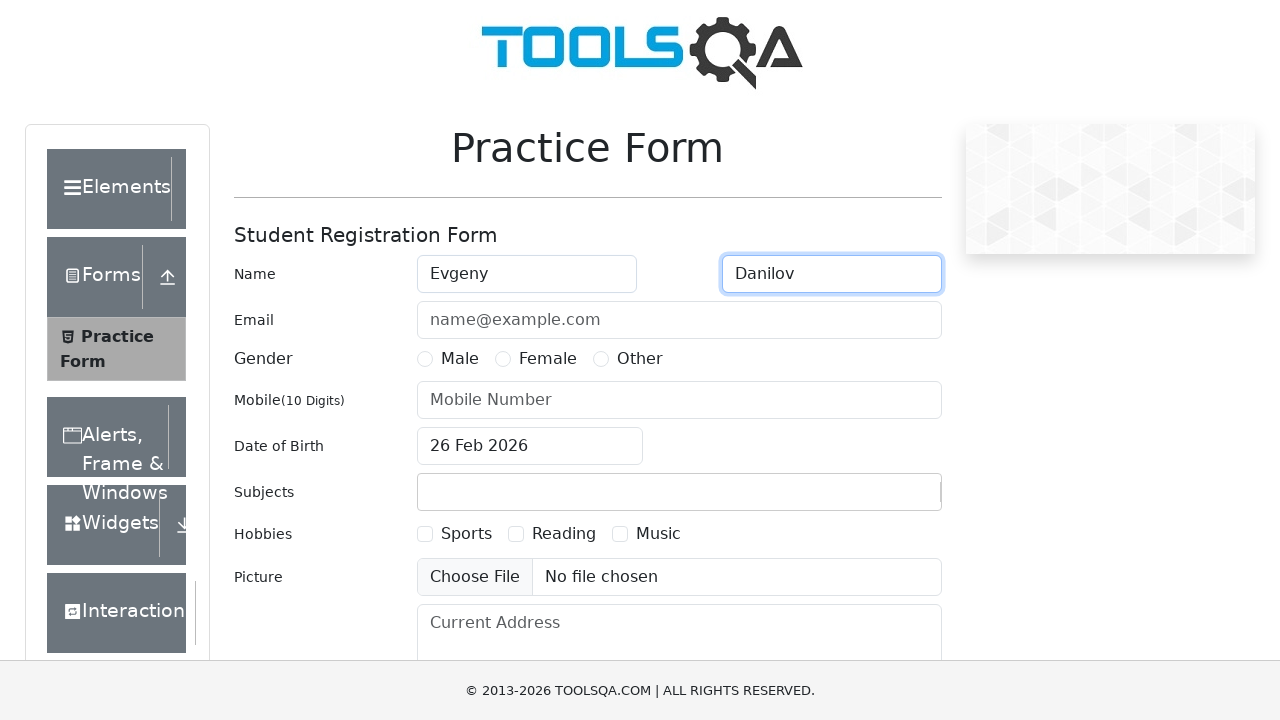

Filled email with 'Jonman@yandex.ru' on #userEmail
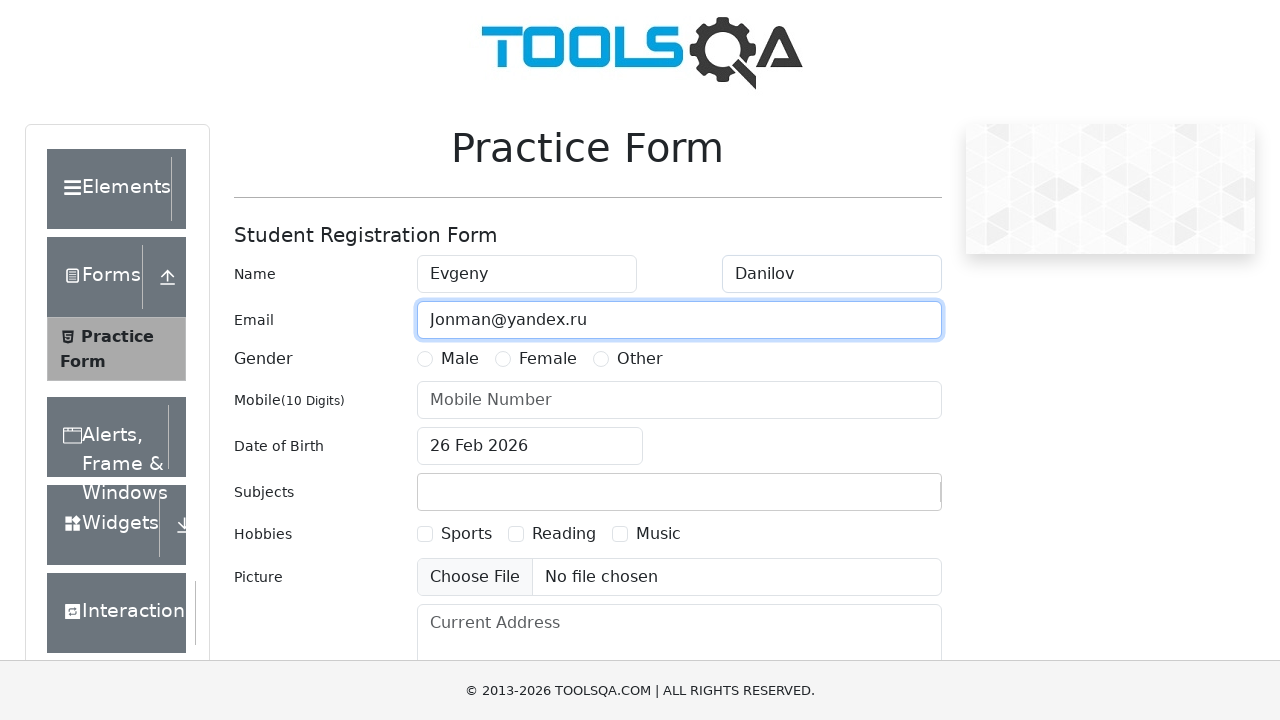

Selected gender option at (460, 359) on xpath=//div[@id='genterWrapper']/div[2]/div/label
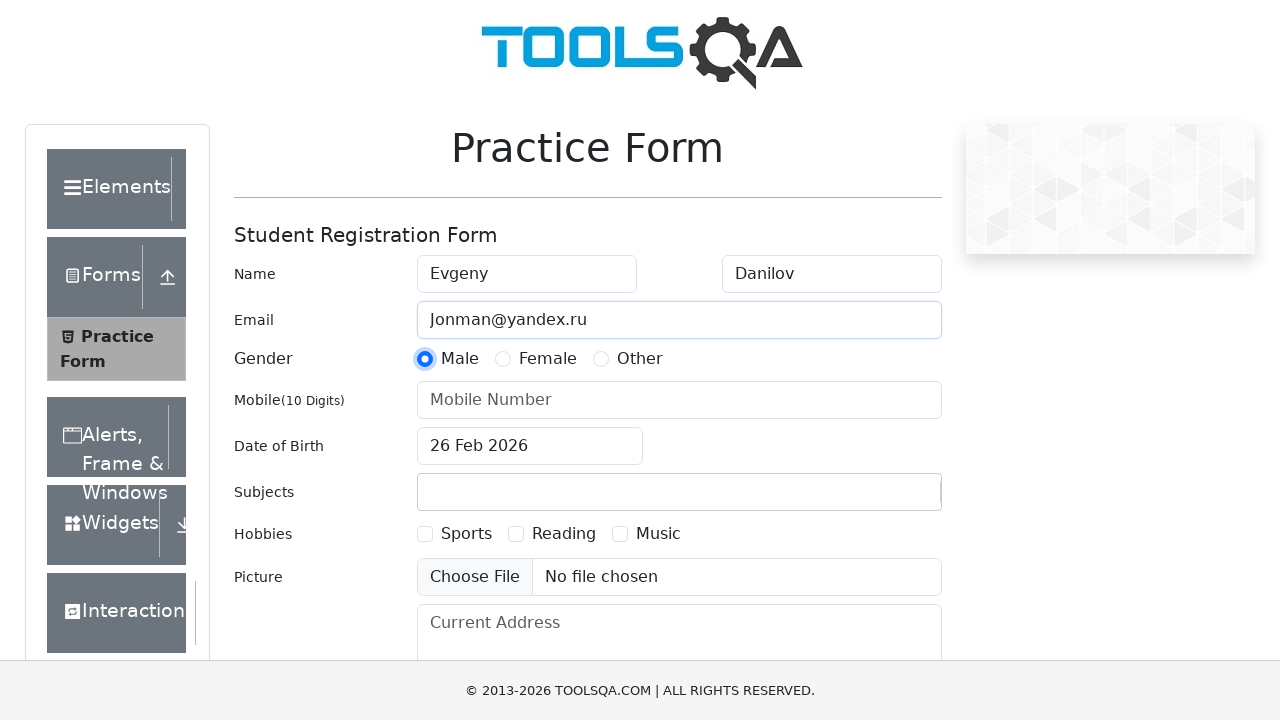

Filled phone number with '9831344175' on #userNumber
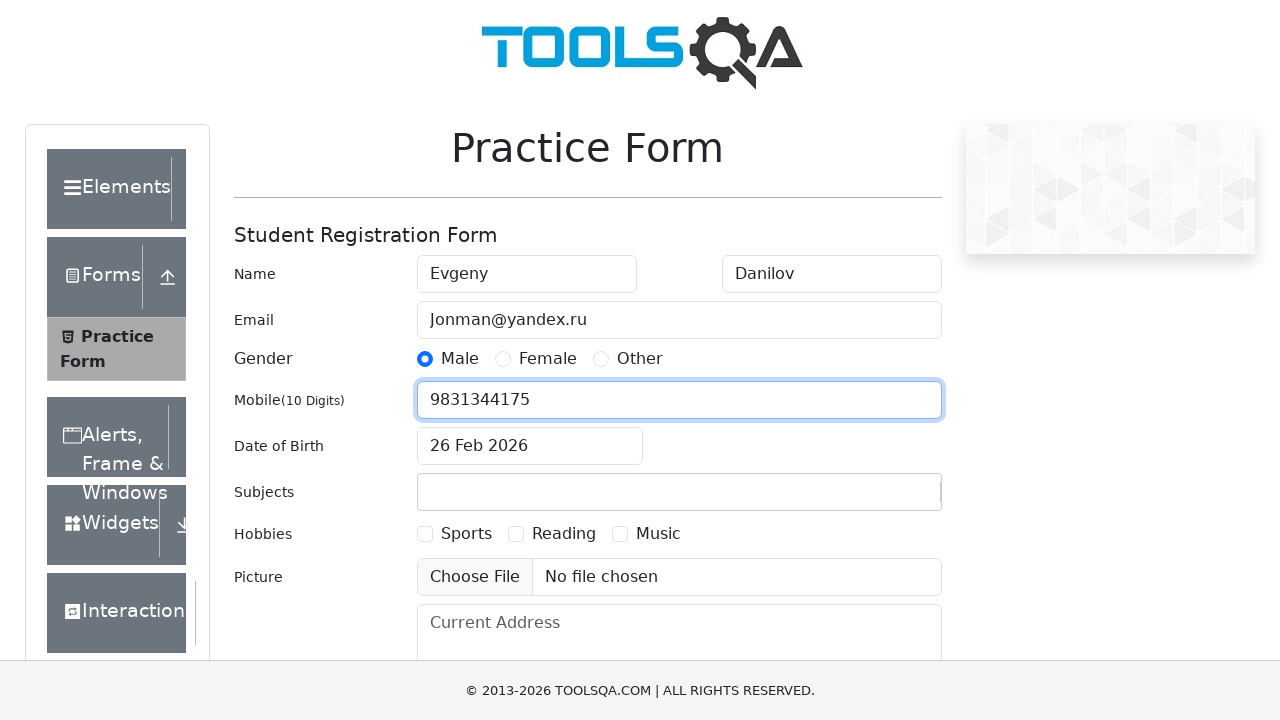

Selected first hobby option at (466, 534) on xpath=//div[@id='hobbiesWrapper']/div[2]/div/label
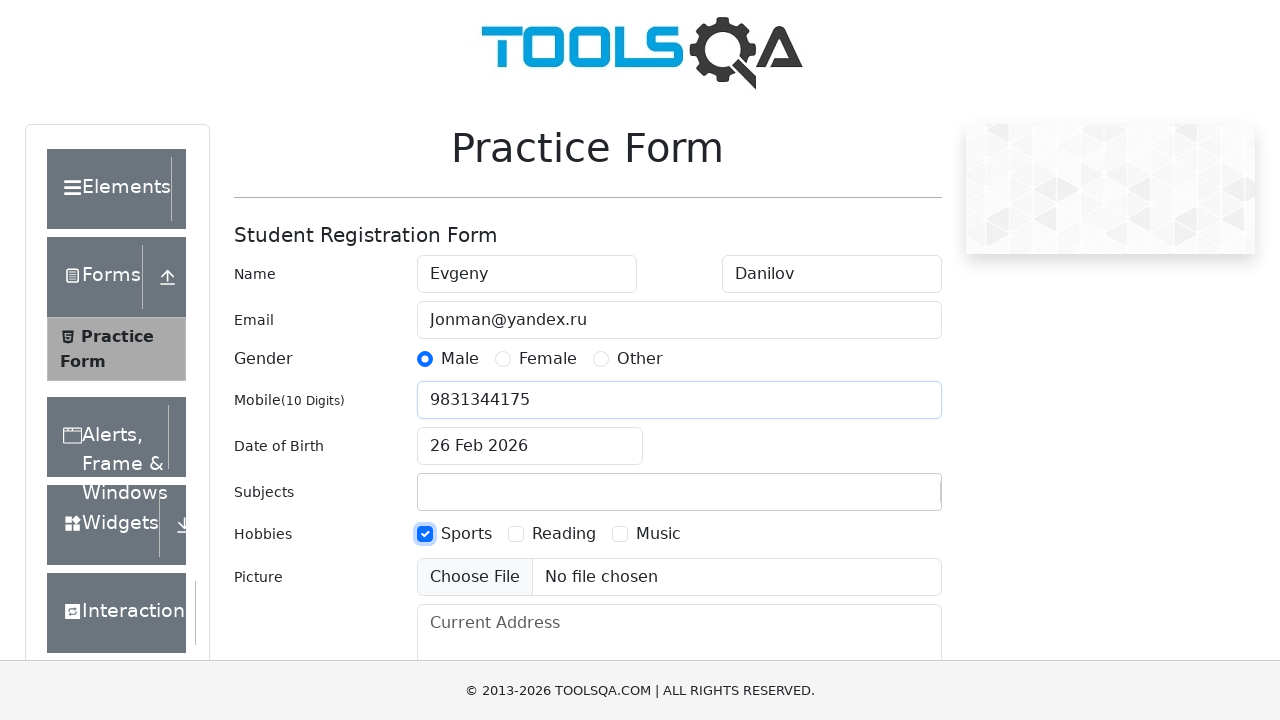

Selected third hobby option at (658, 534) on xpath=//div[@id='hobbiesWrapper']/div[2]/div[3]/label
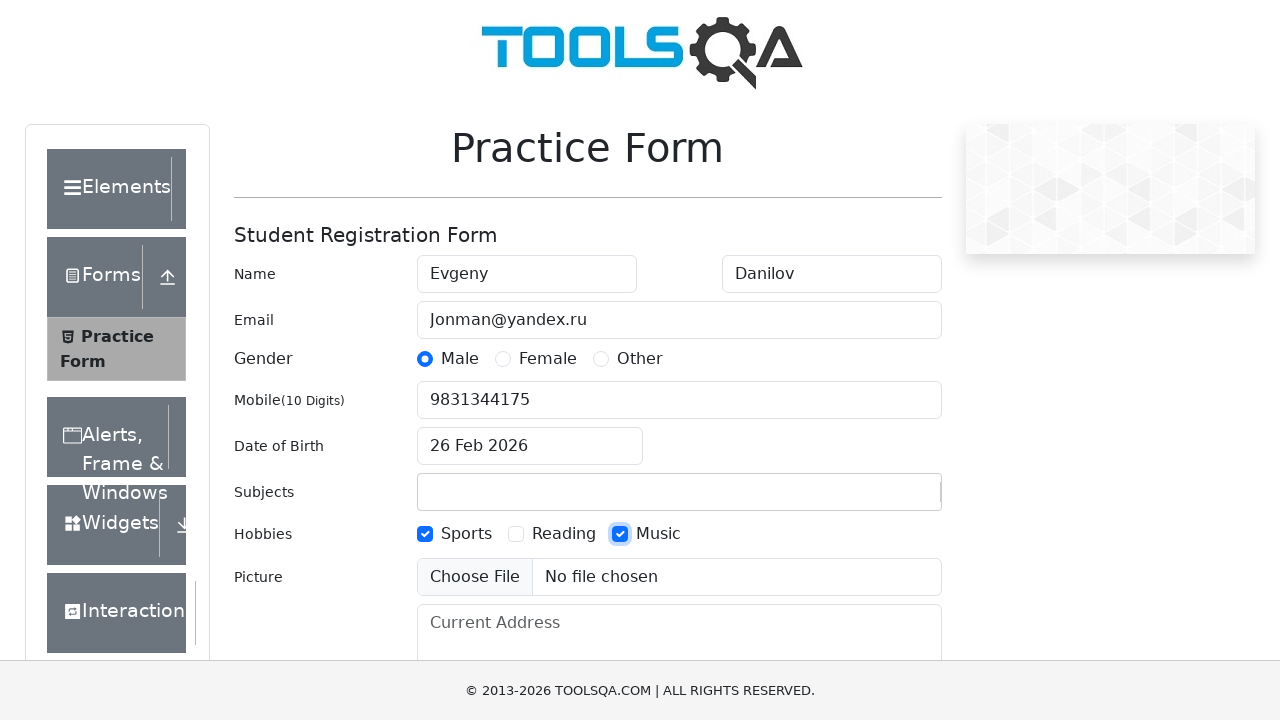

Filled current address with 'Kropotkina' on #currentAddress
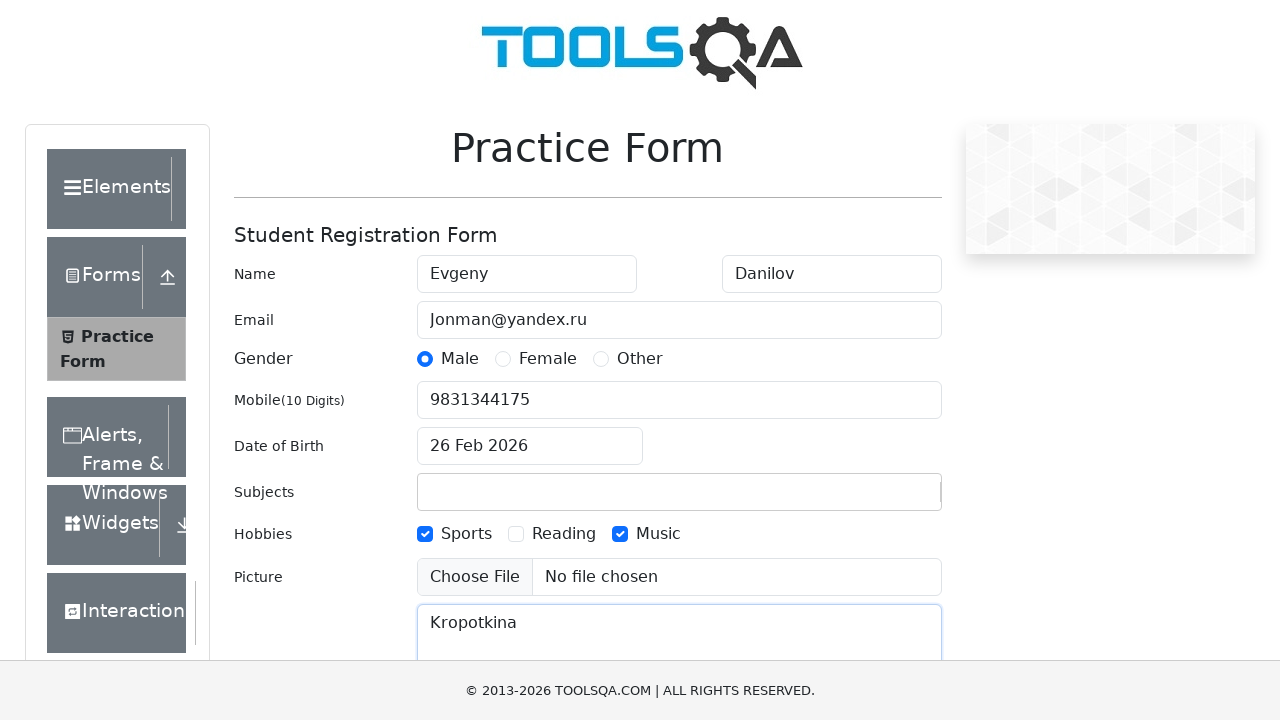

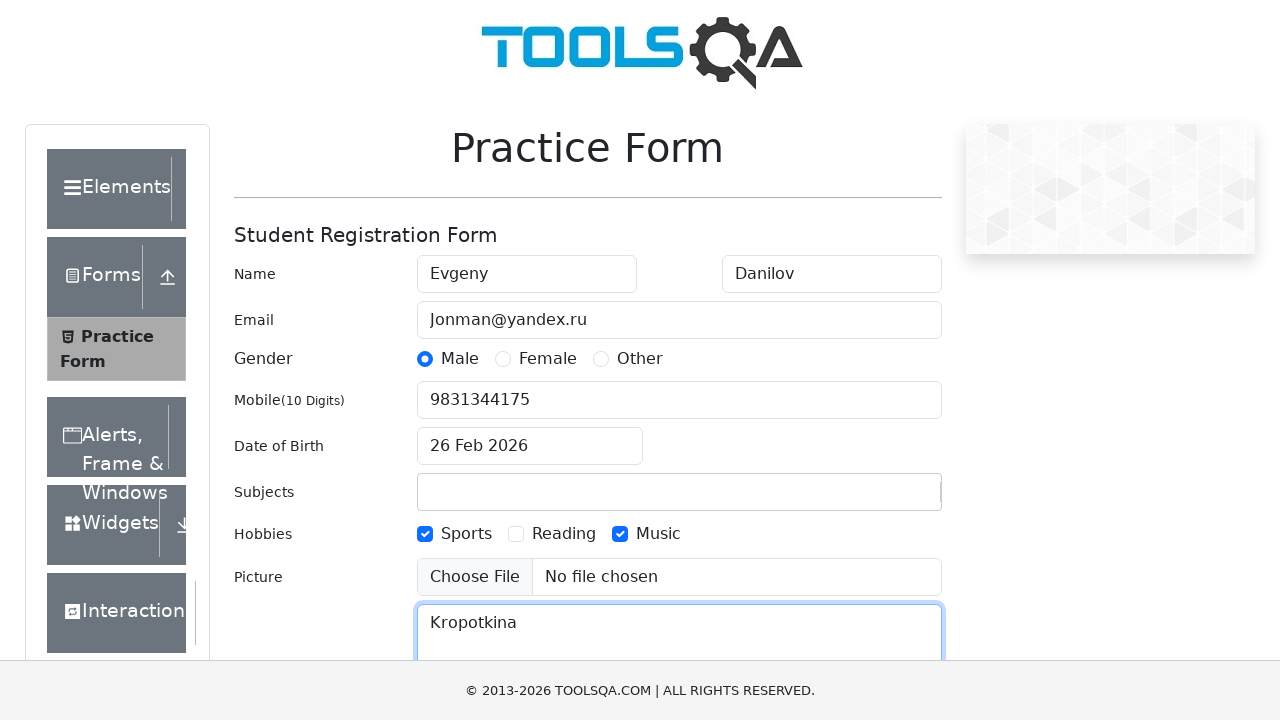